Tests window switching functionality by opening a new window, switching between windows, and closing the window with a specific title

Starting URL: http://demo.automationtesting.in/Windows.html

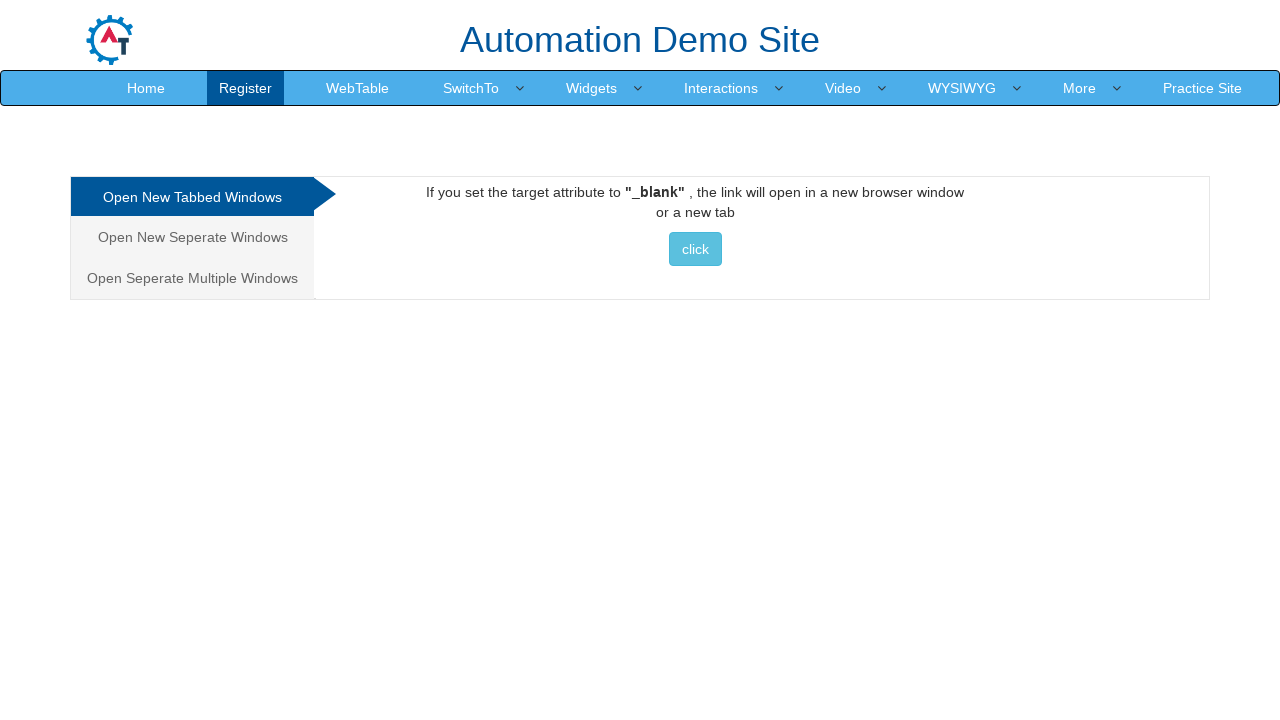

Clicked on the first tab/link in the windows demo at (192, 197) on xpath=/html[1]/body[1]/div[1]/div[1]/div[1]/div[1]/div[1]/ul[1]/li[1]/a[1]
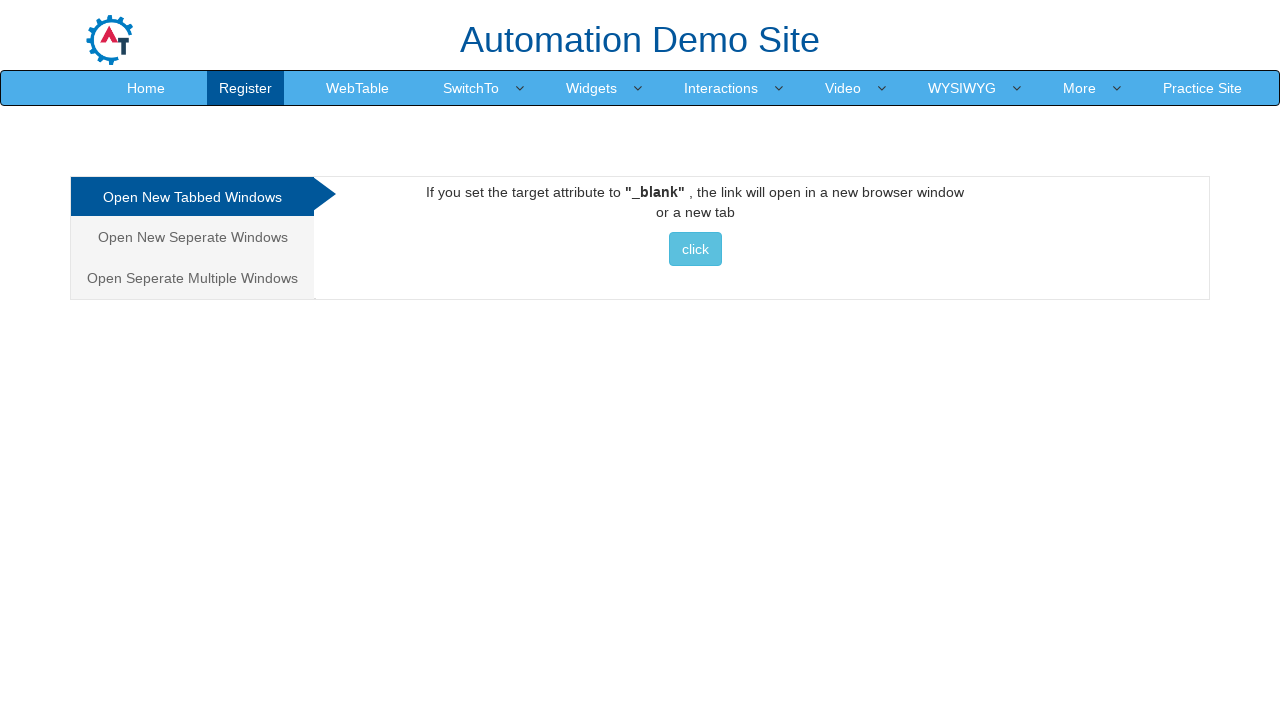

Clicked button to open new window and new page loaded at (695, 249) on xpath=/html[1]/body[1]/div[1]/div[1]/div[1]/div[1]/div[2]/div[1]/a[1]/button[1]
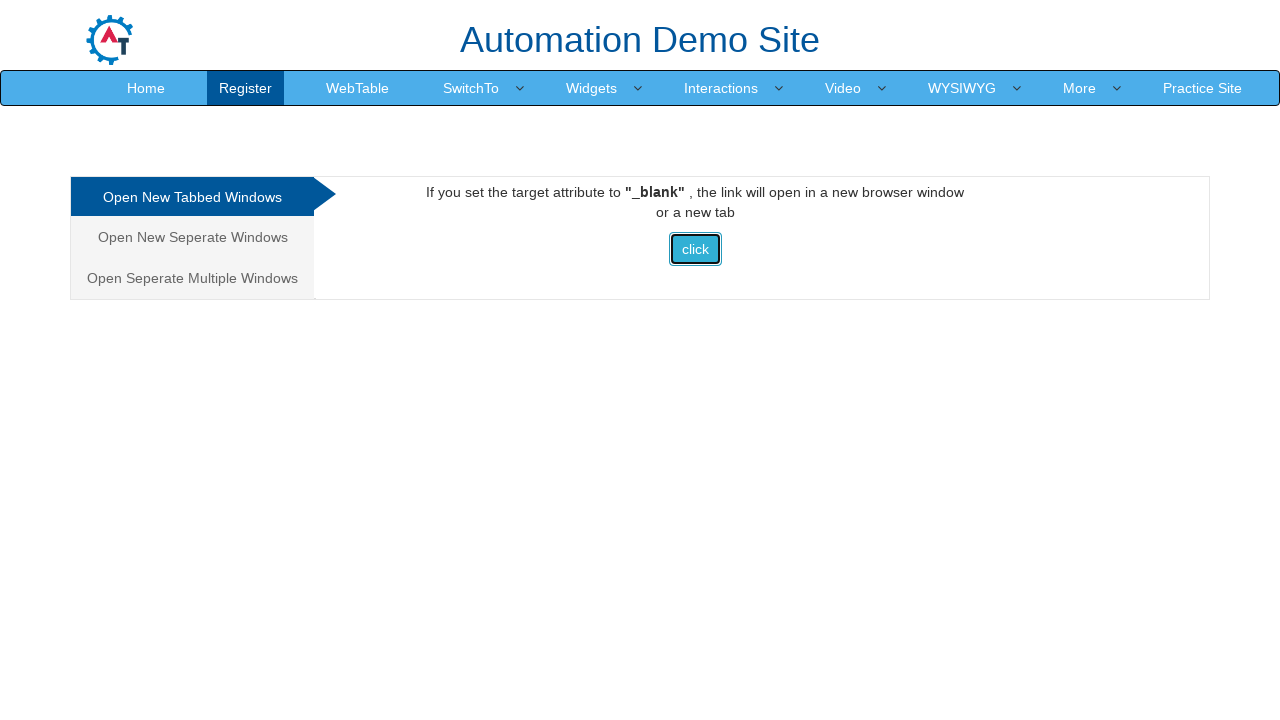

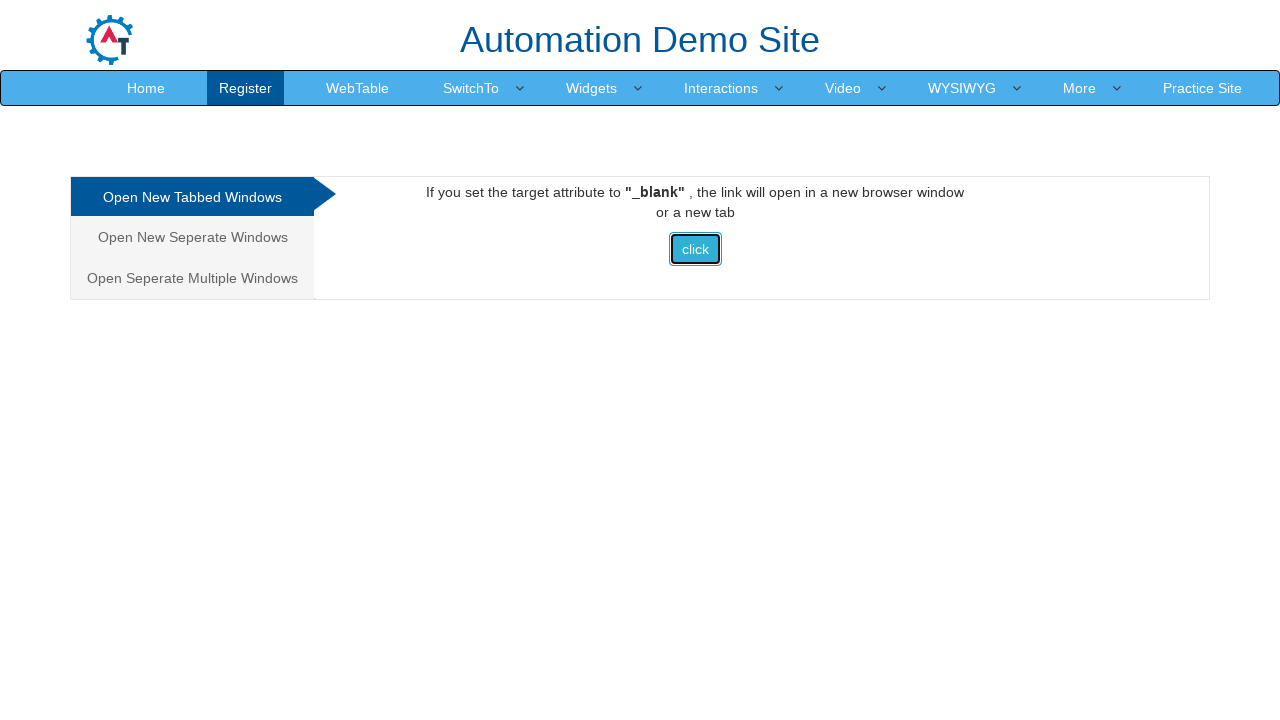